Simple browser automation that navigates to the GUVI website homepage

Starting URL: https://www.guvi.in/

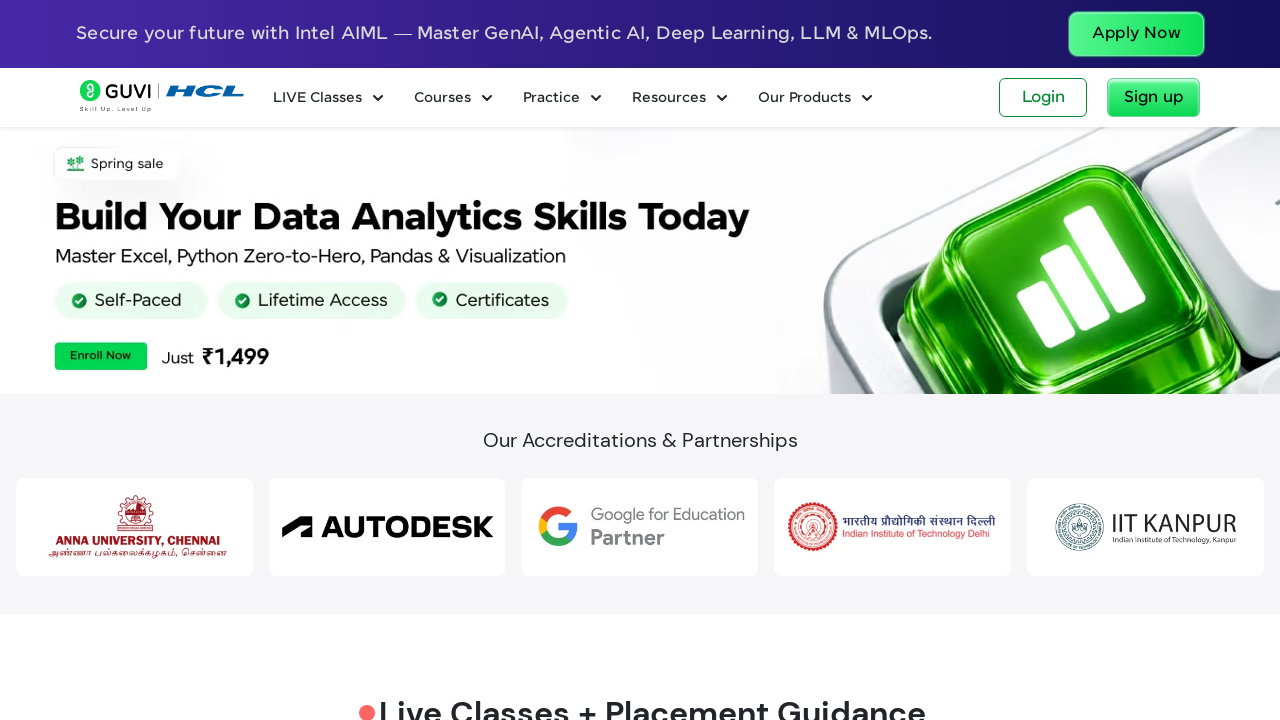

GUVI homepage loaded and network became idle
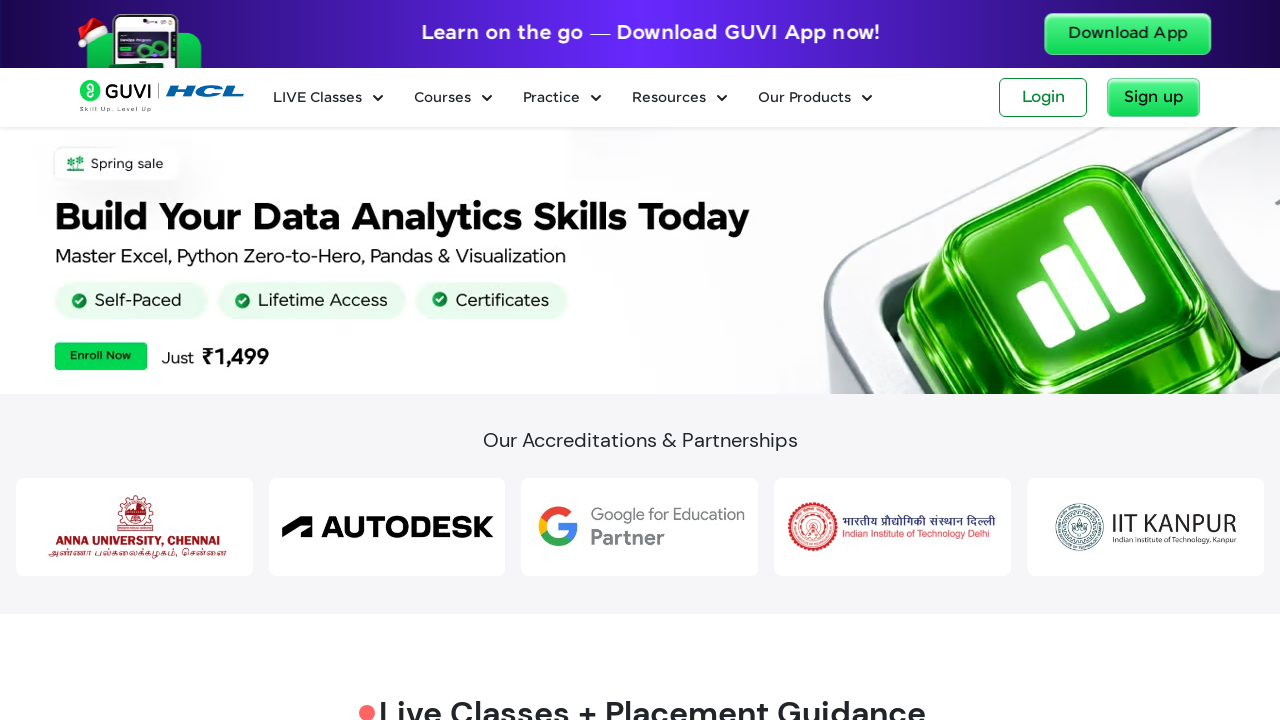

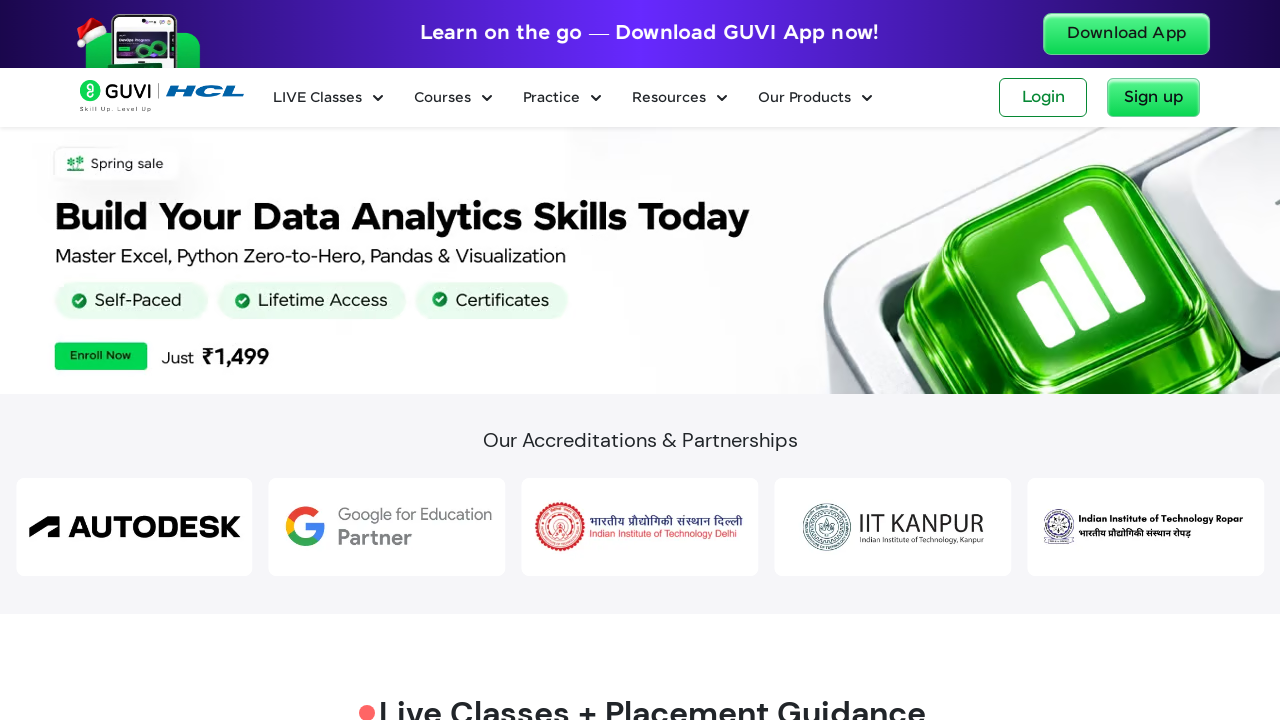